Tests filling the author name input field, clearing it, and refilling with a different name

Starting URL: https://keybooks.ro/shop/cooking-with-love/

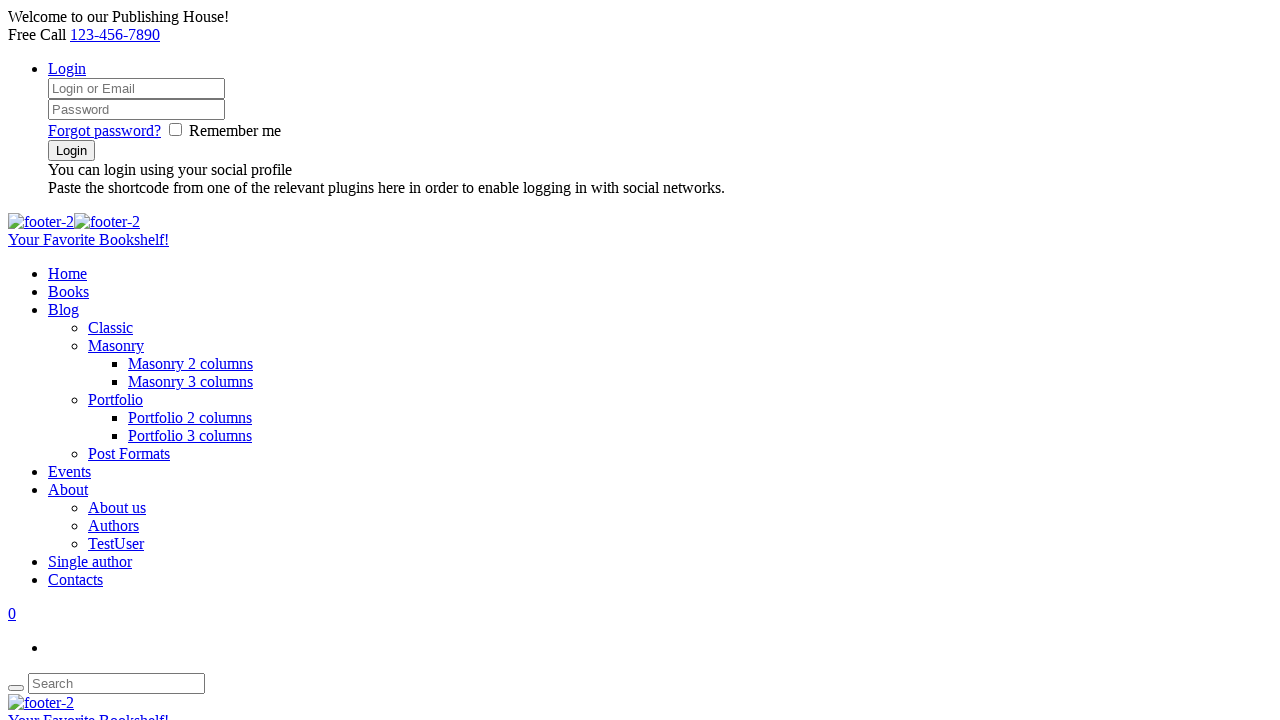

Clicked on reviews tab to access the form at (660, 361) on #tab-title-reviews
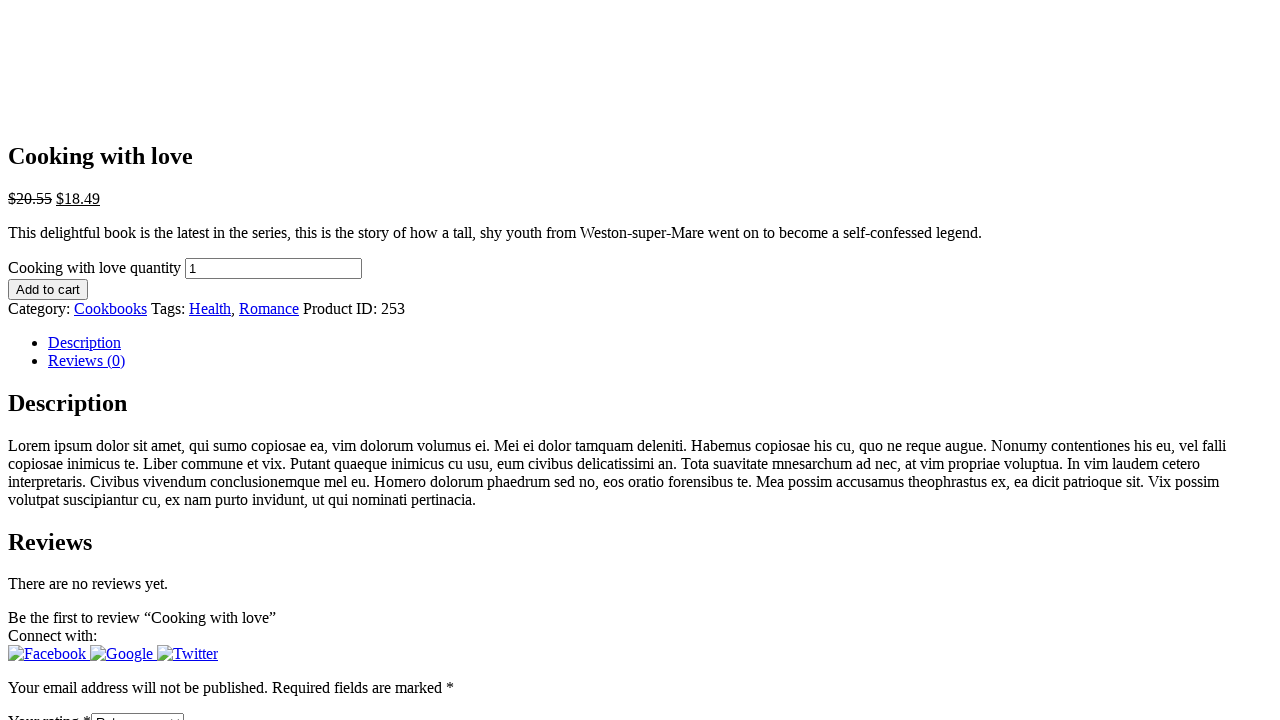

Filled author name input field with 'Johnny Bravo' on input[name='author']
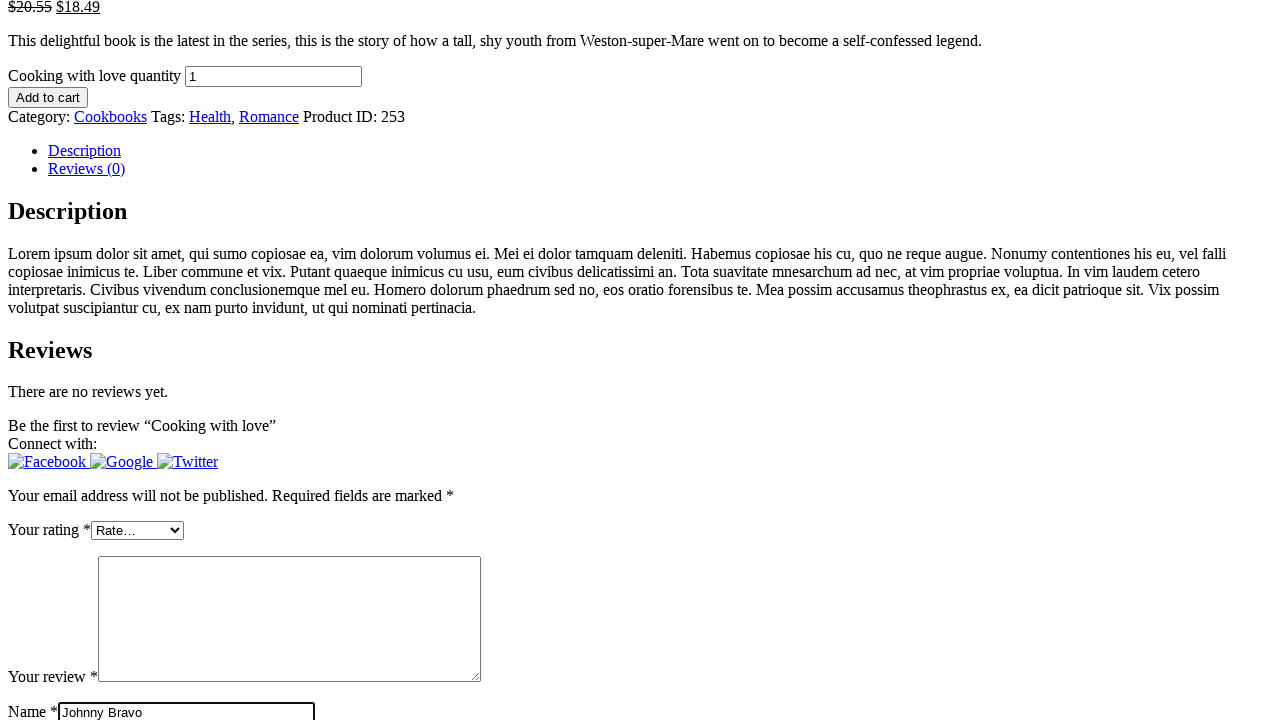

Cleared the author name input field on input[name='author']
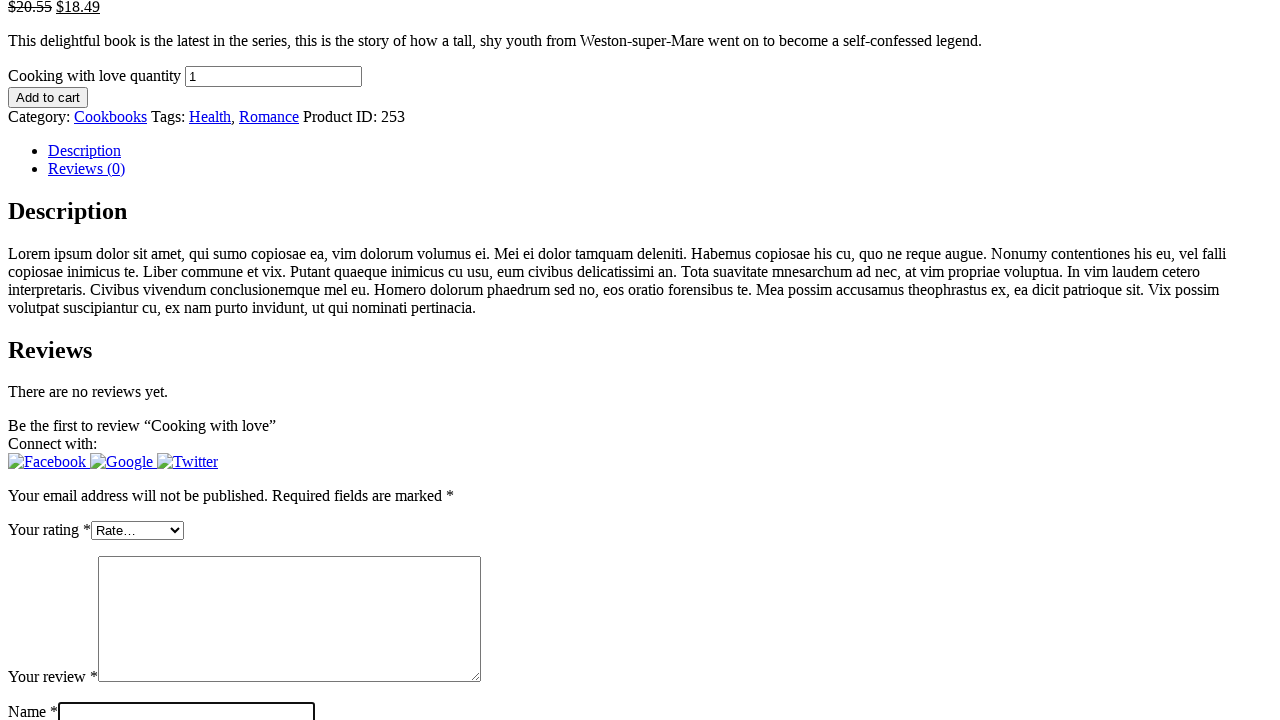

Filled author name input field with 'John Doe' on input[name='author']
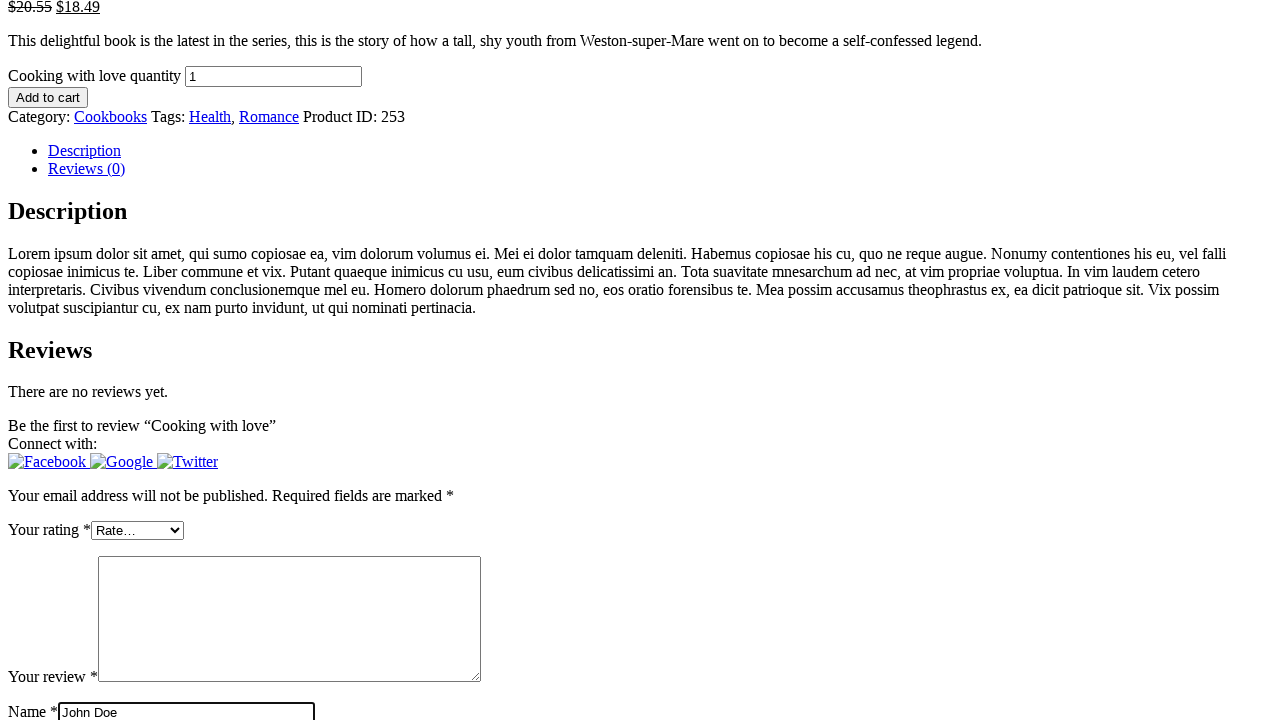

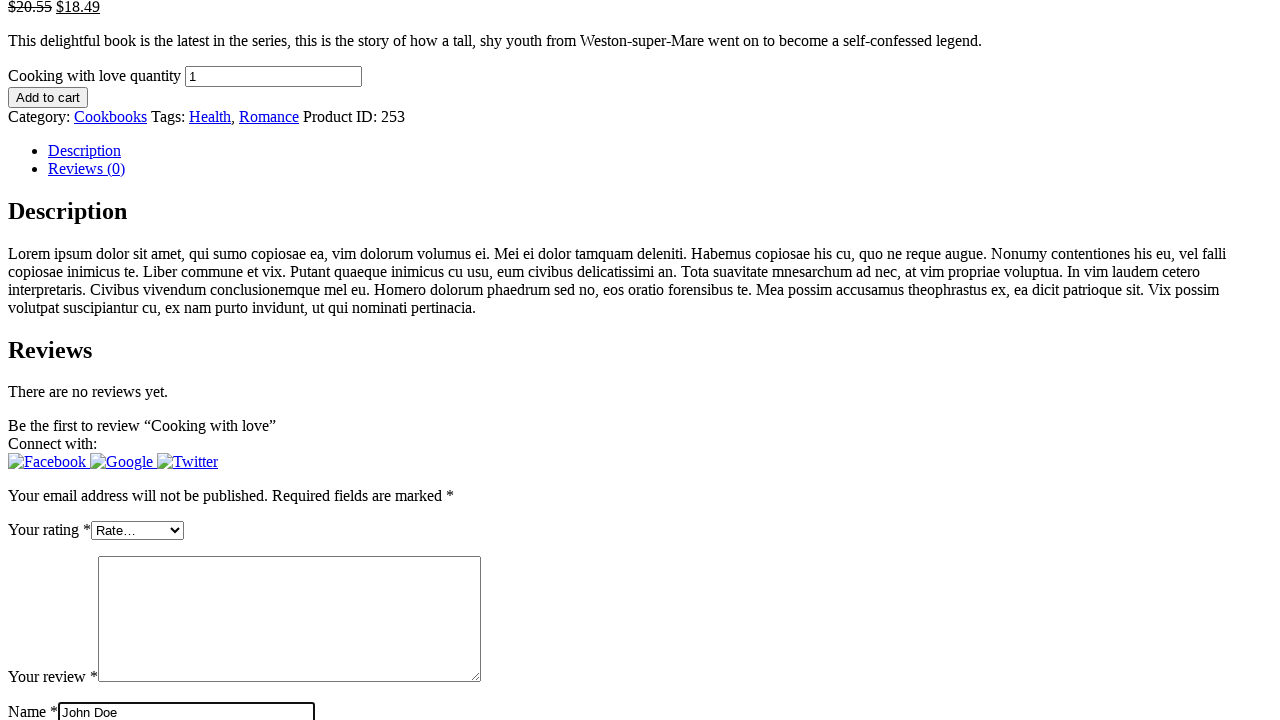